Tests checkbox and radio button functionality by selecting all checkboxes and a specific radio button on a practice automation page

Starting URL: https://rahulshettyacademy.com/AutomationPractice/

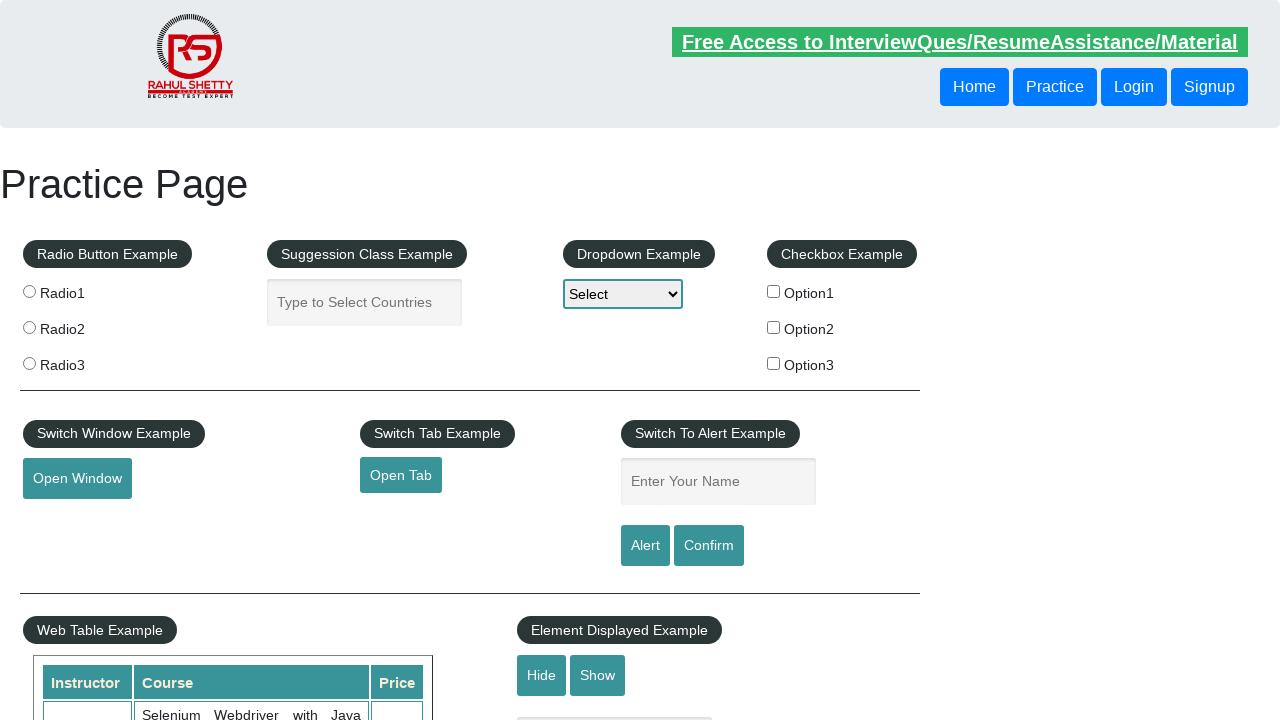

Navigated to automation practice page
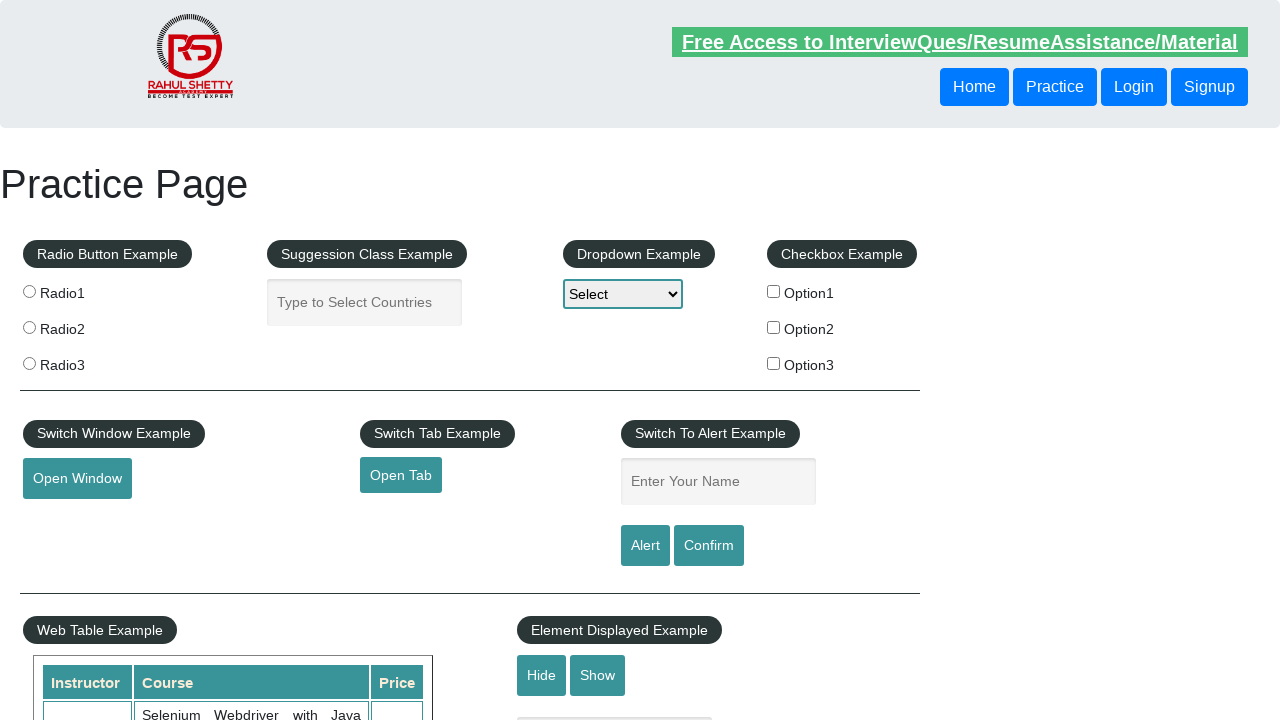

Located all checkboxes on the page
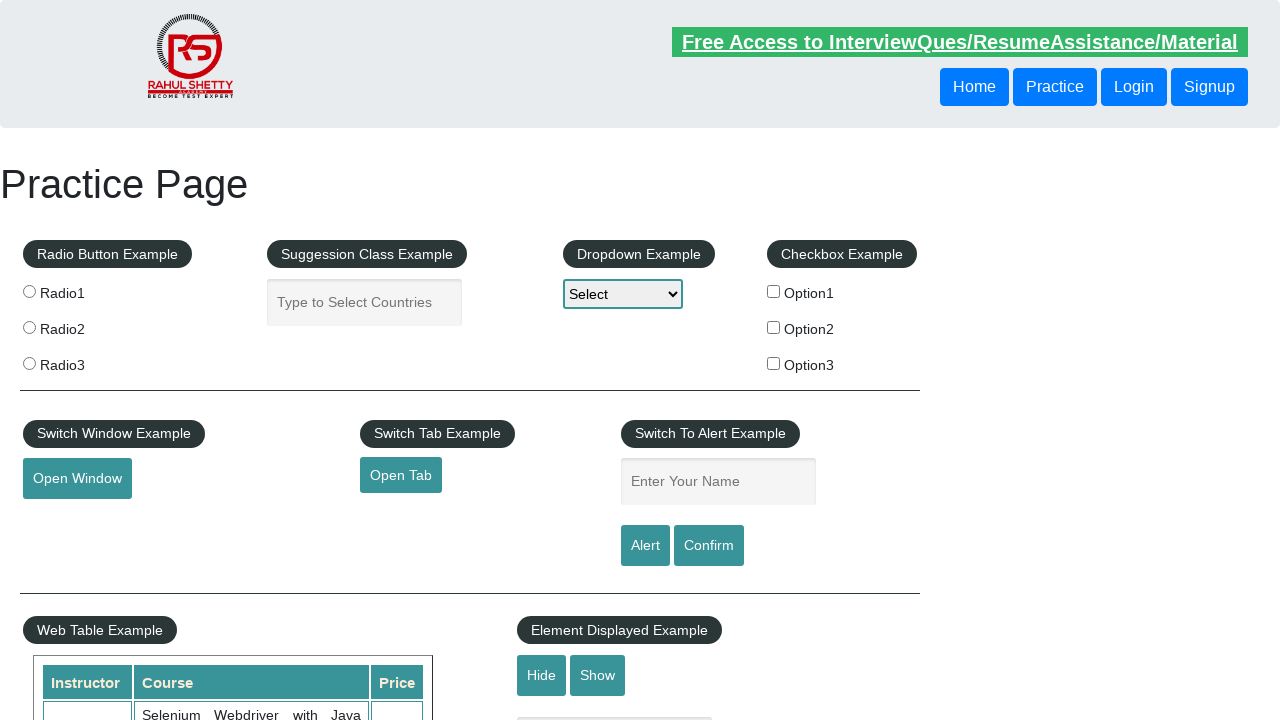

Clicked a checkbox at (774, 291) on input[type='checkbox'] >> nth=0
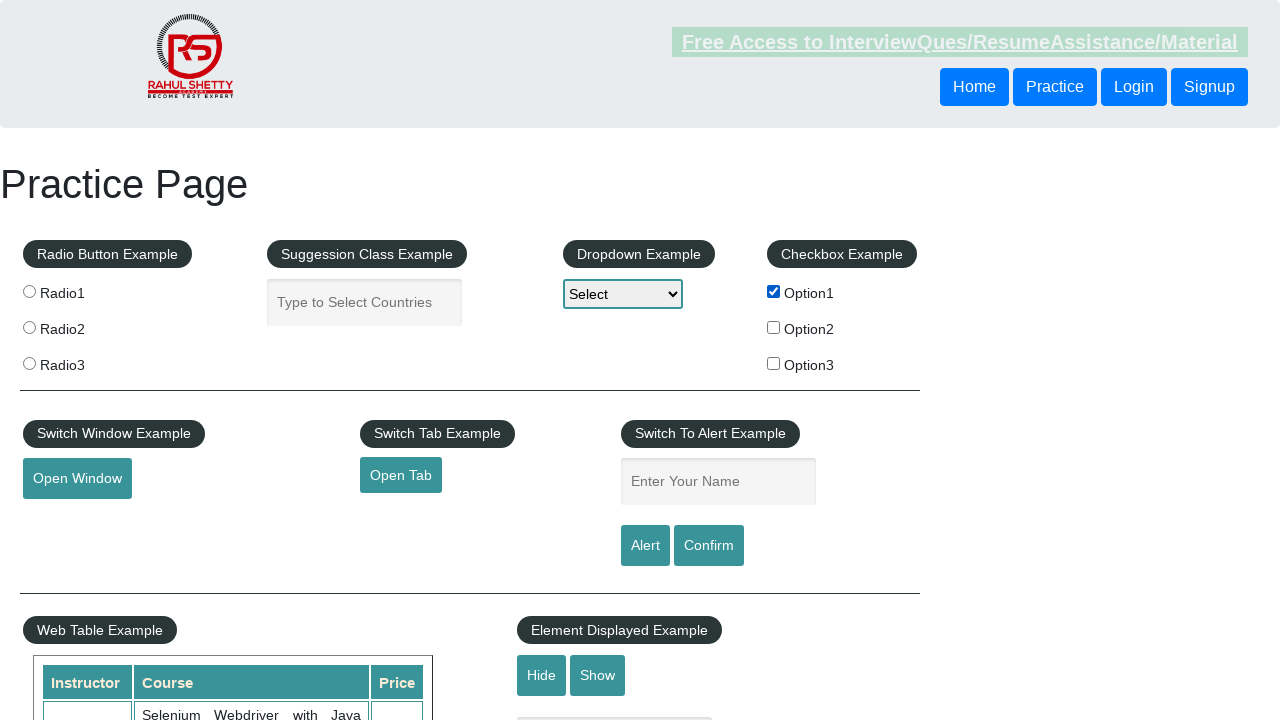

Verified checkbox is selected
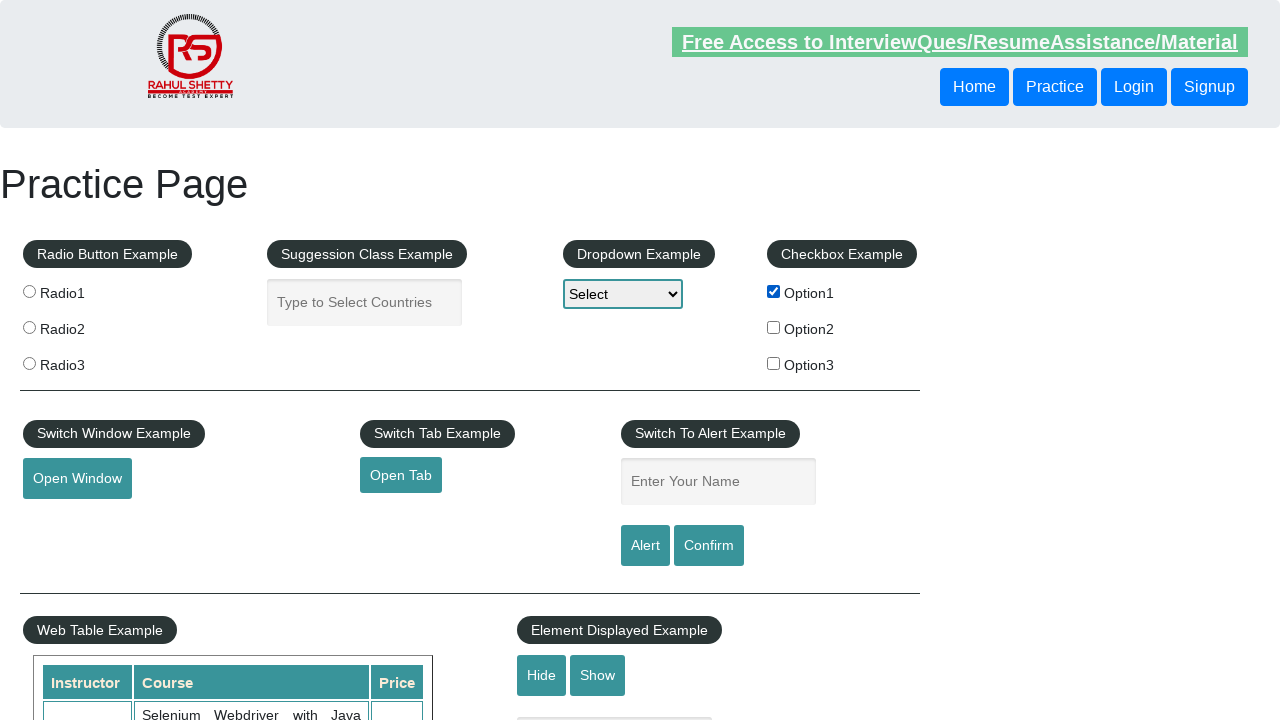

Clicked a checkbox at (774, 327) on input[type='checkbox'] >> nth=1
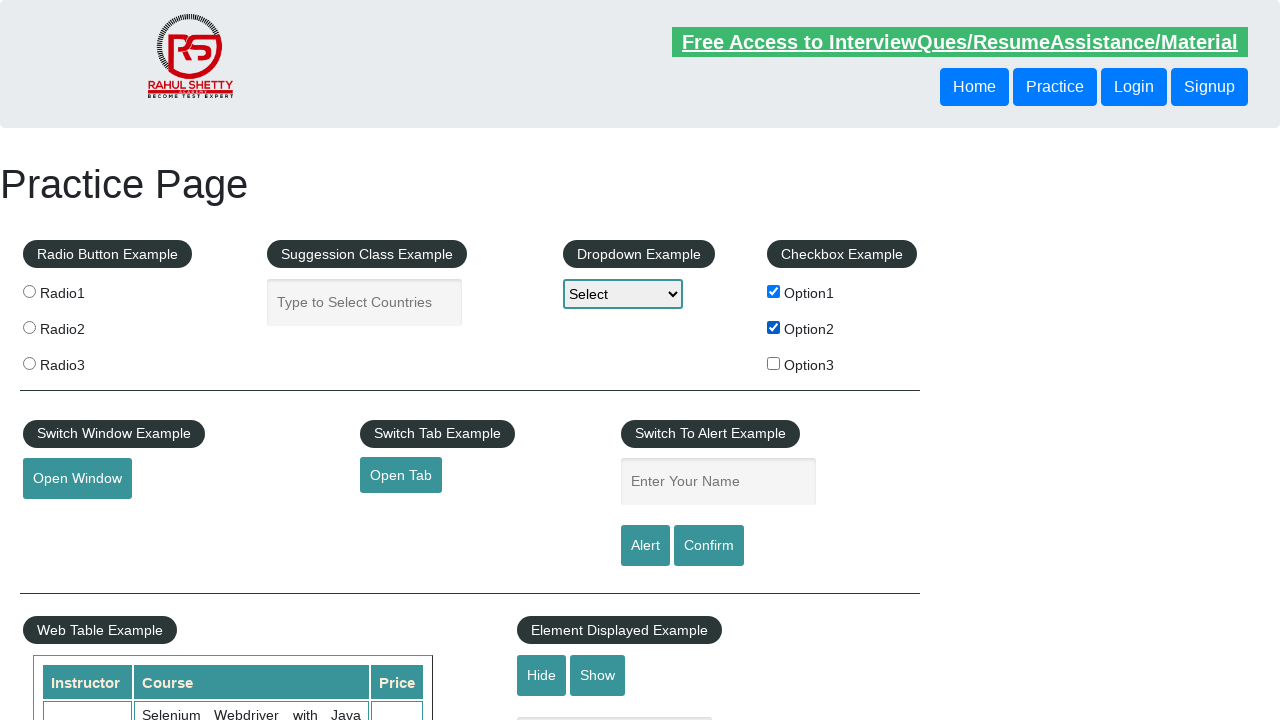

Verified checkbox is selected
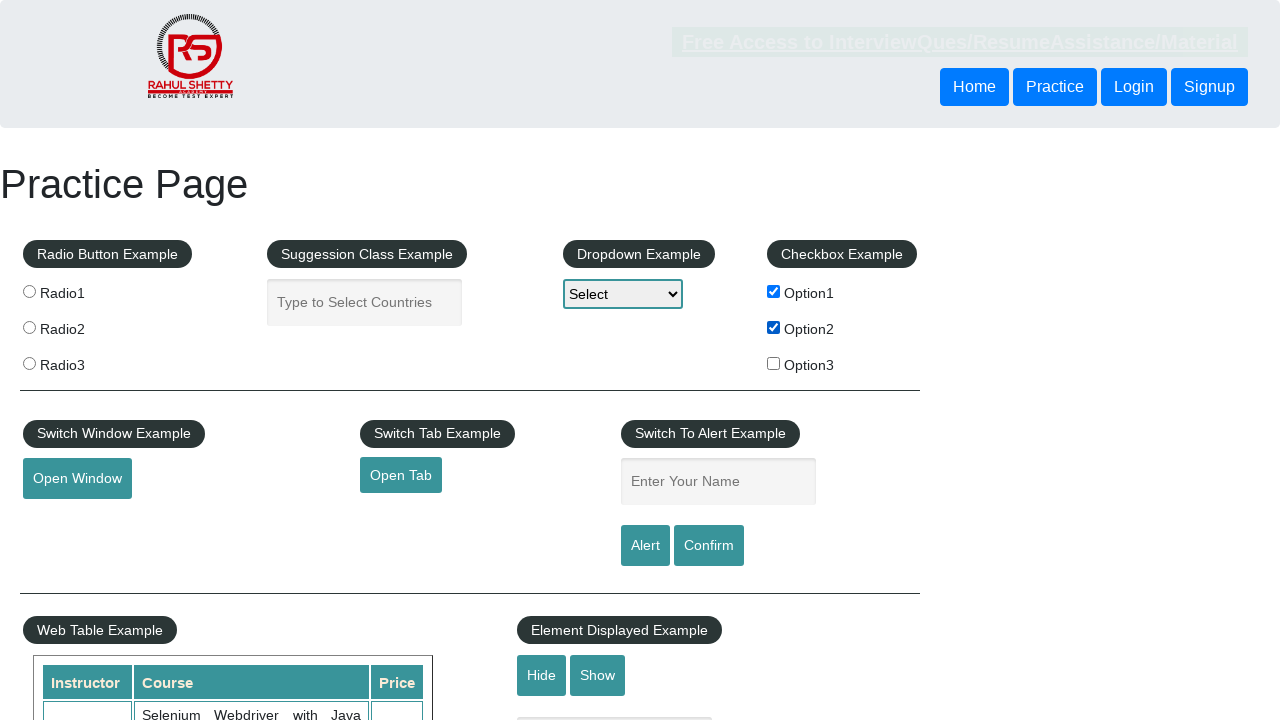

Clicked a checkbox at (774, 363) on input[type='checkbox'] >> nth=2
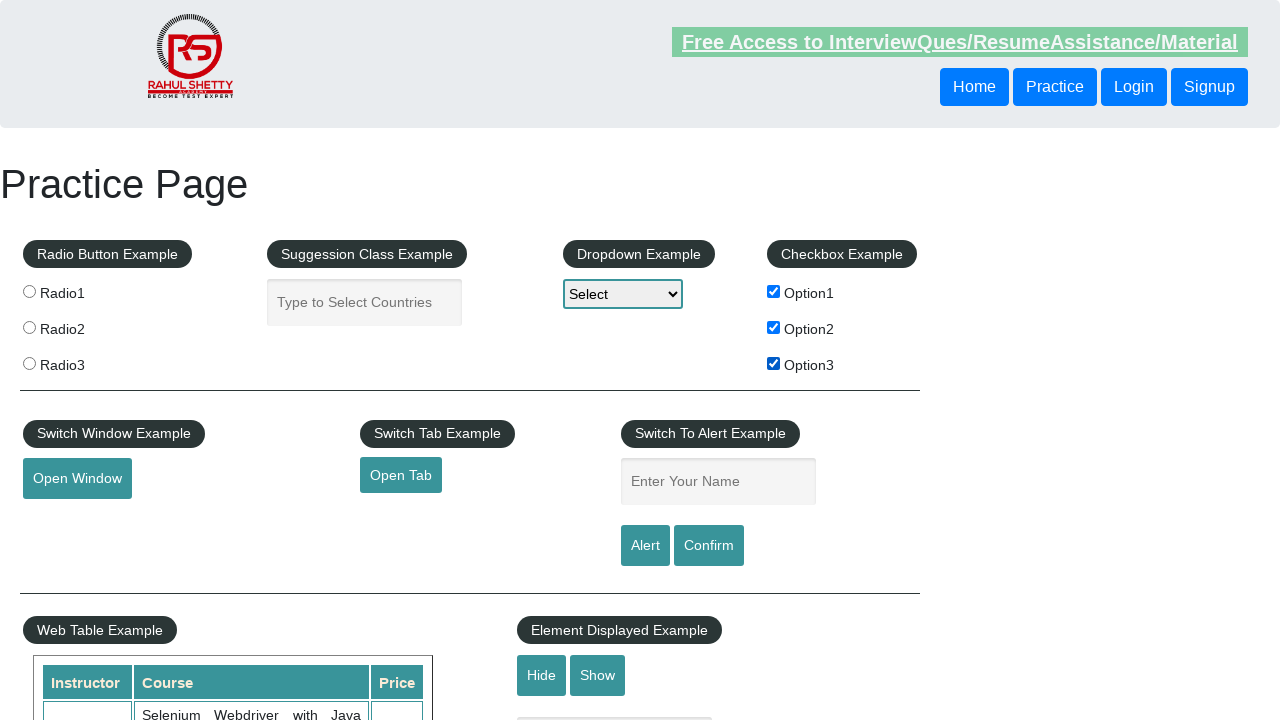

Verified checkbox is selected
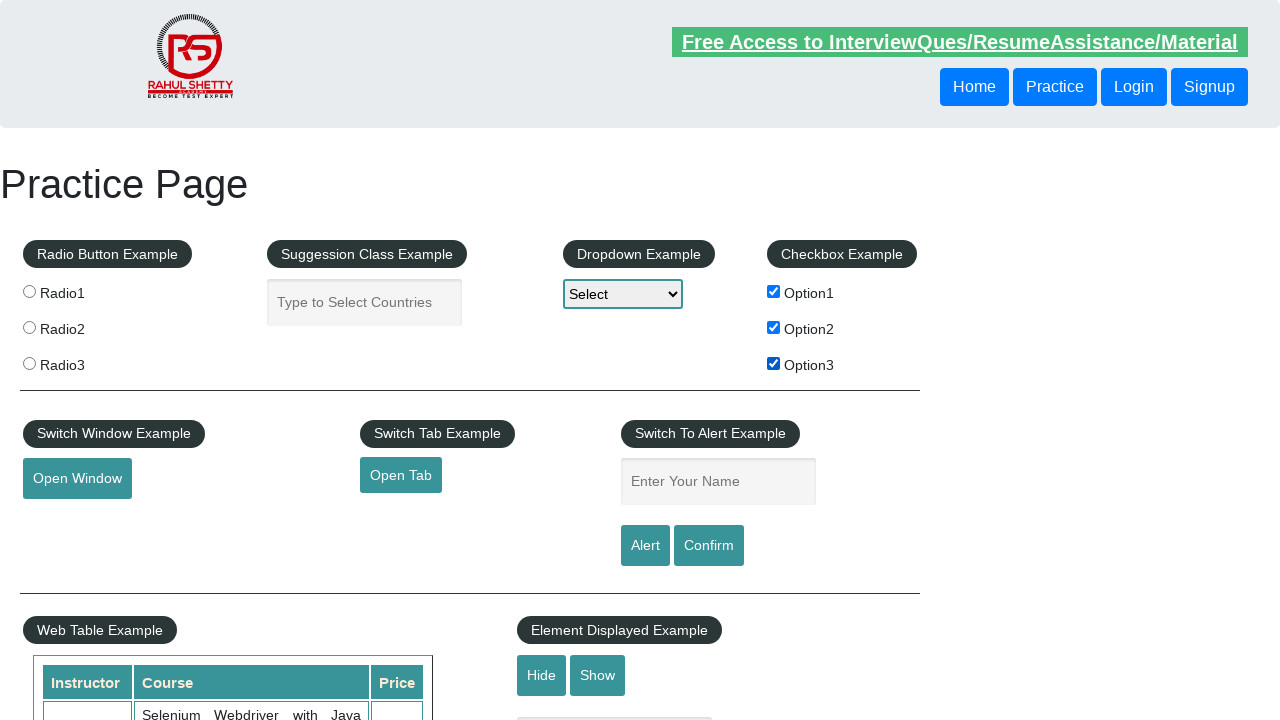

Located all radio buttons on the page
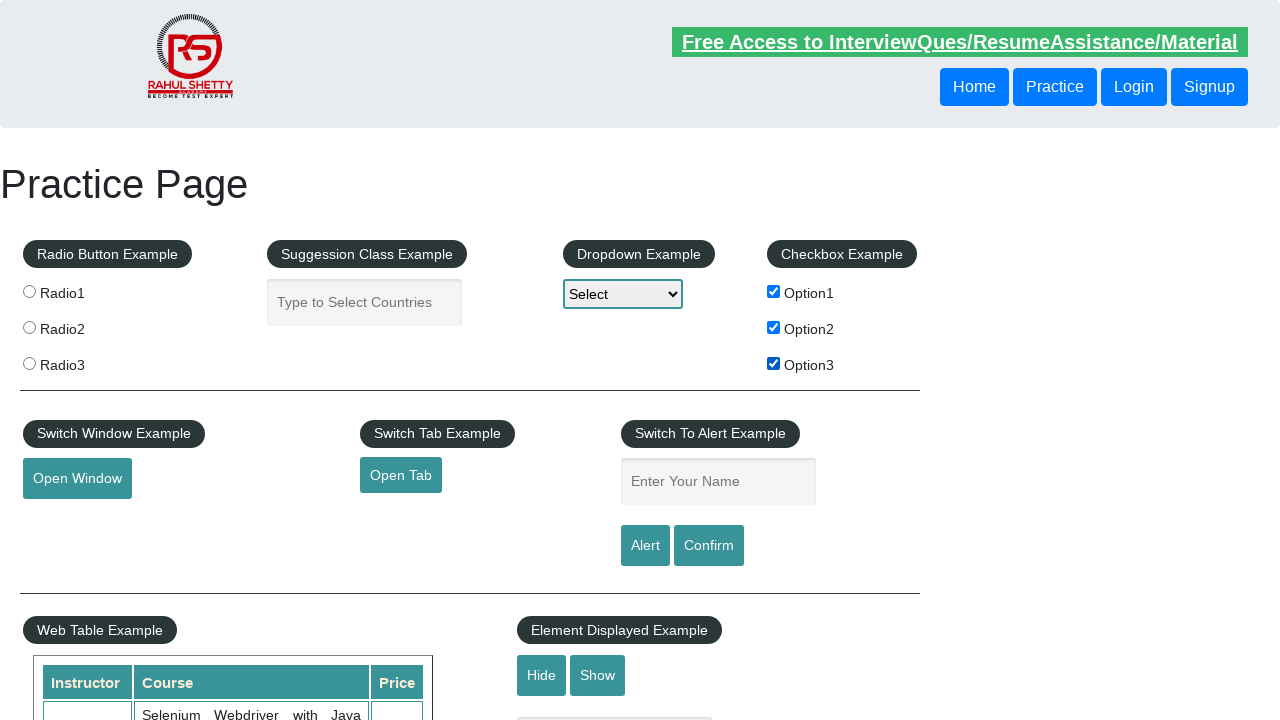

Clicked the third radio button at (29, 363) on input[name='radioButton'] >> nth=2
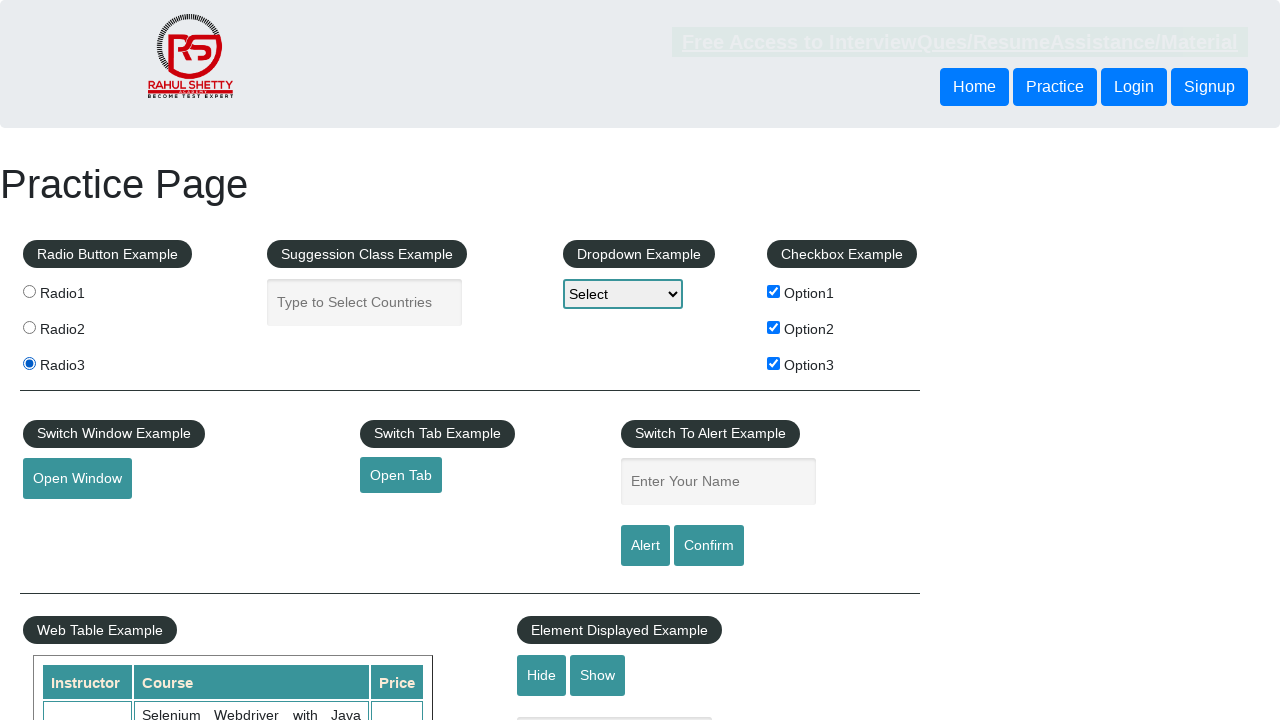

Verified the third radio button is selected
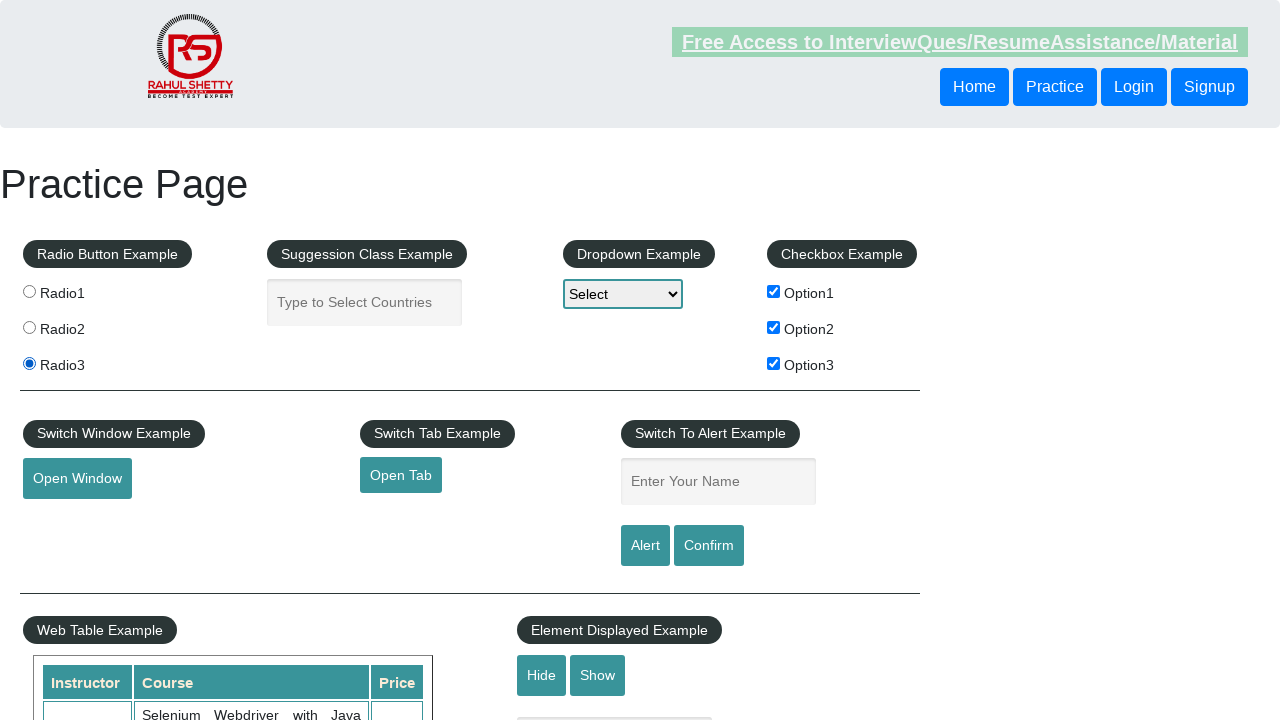

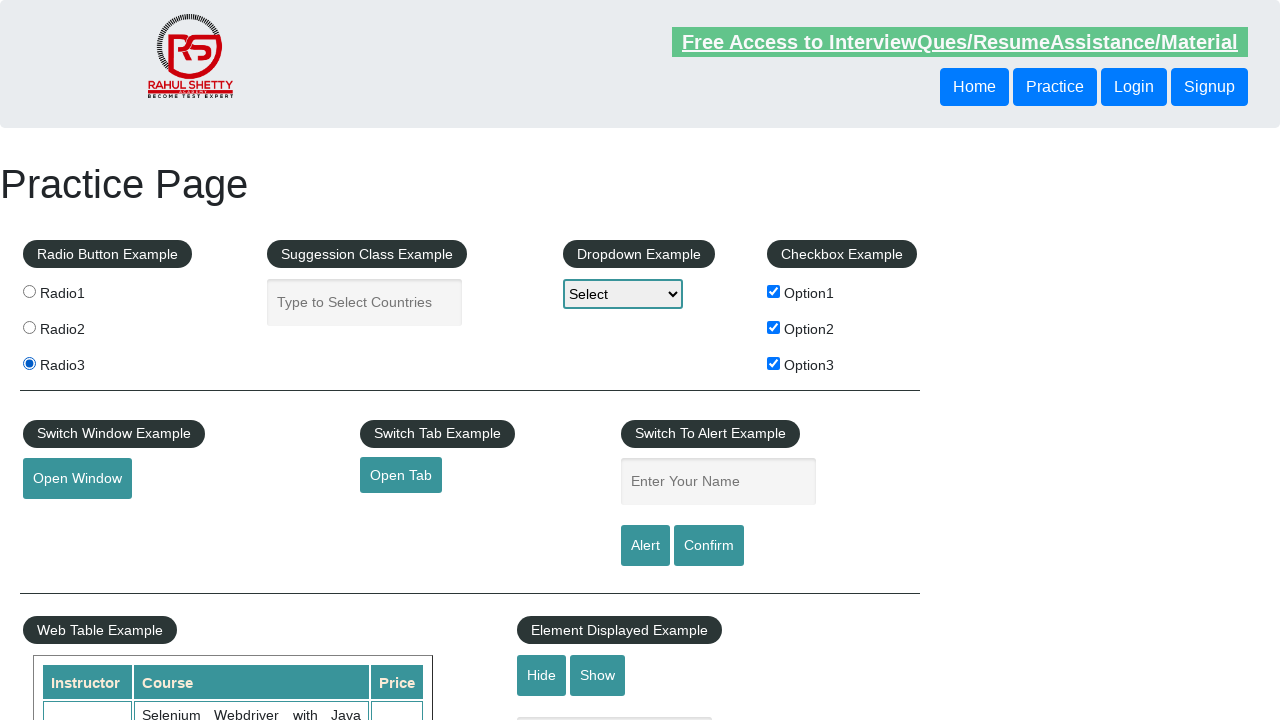